Navigates to the Time and Date world clock page and verifies that the world clock table is loaded and contains rows of data.

Starting URL: https://www.timeanddate.com/worldclock/

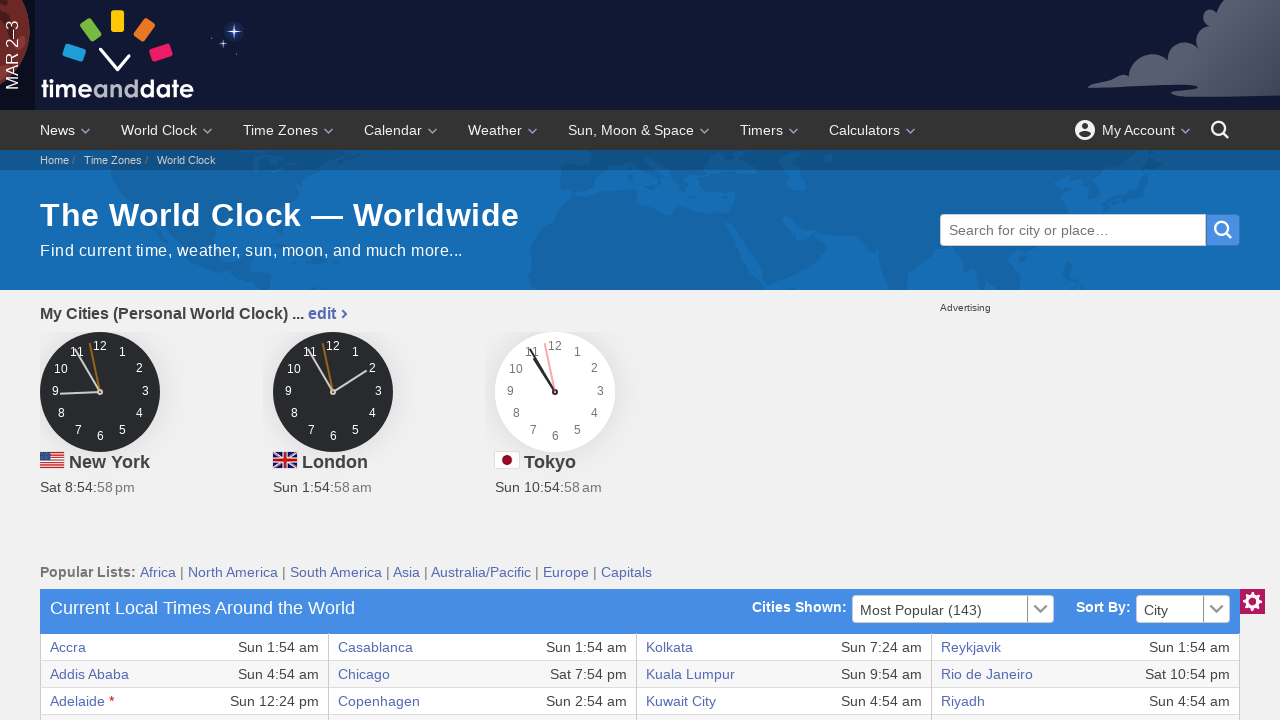

Navigated to Time and Date world clock page
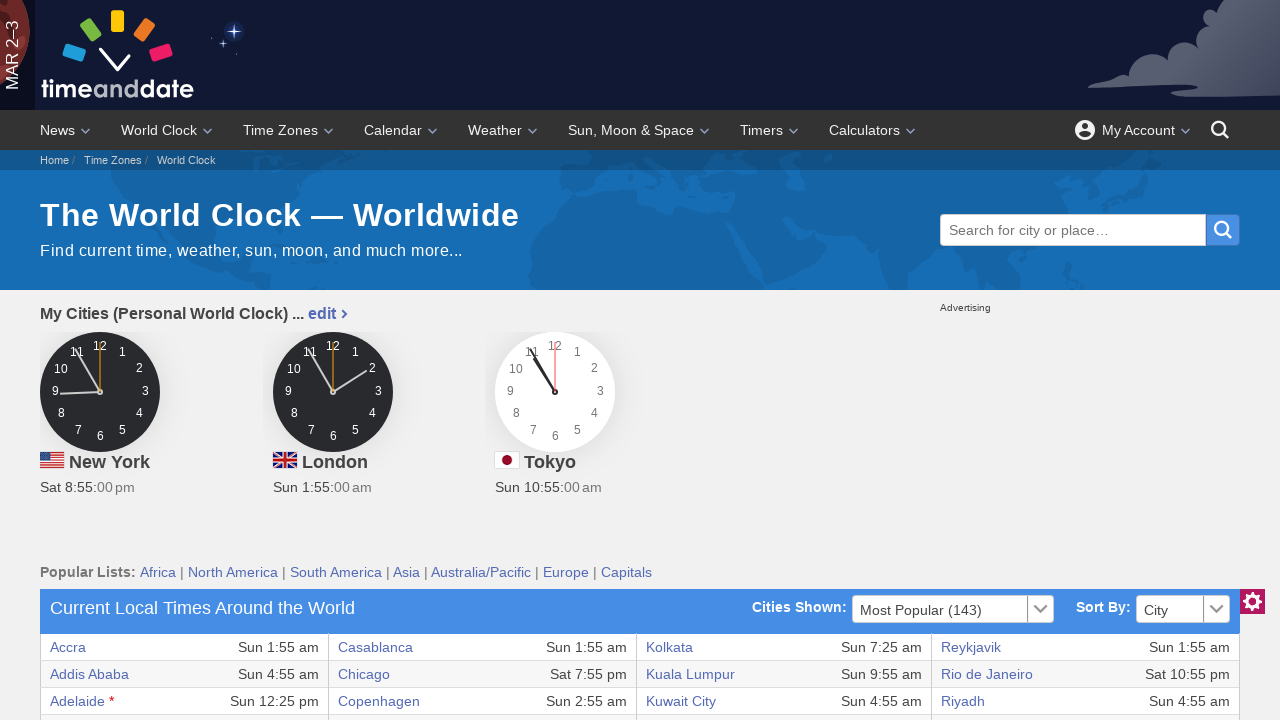

World clock table selector appeared
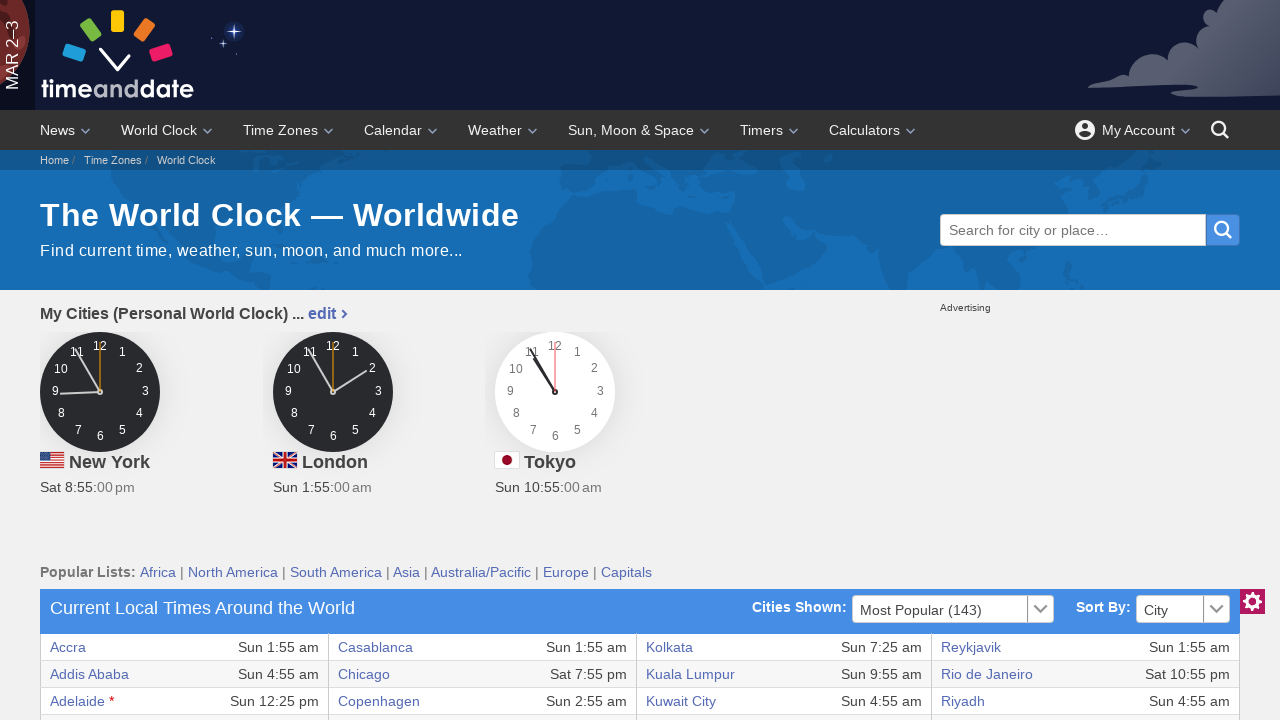

World clock table is now visible
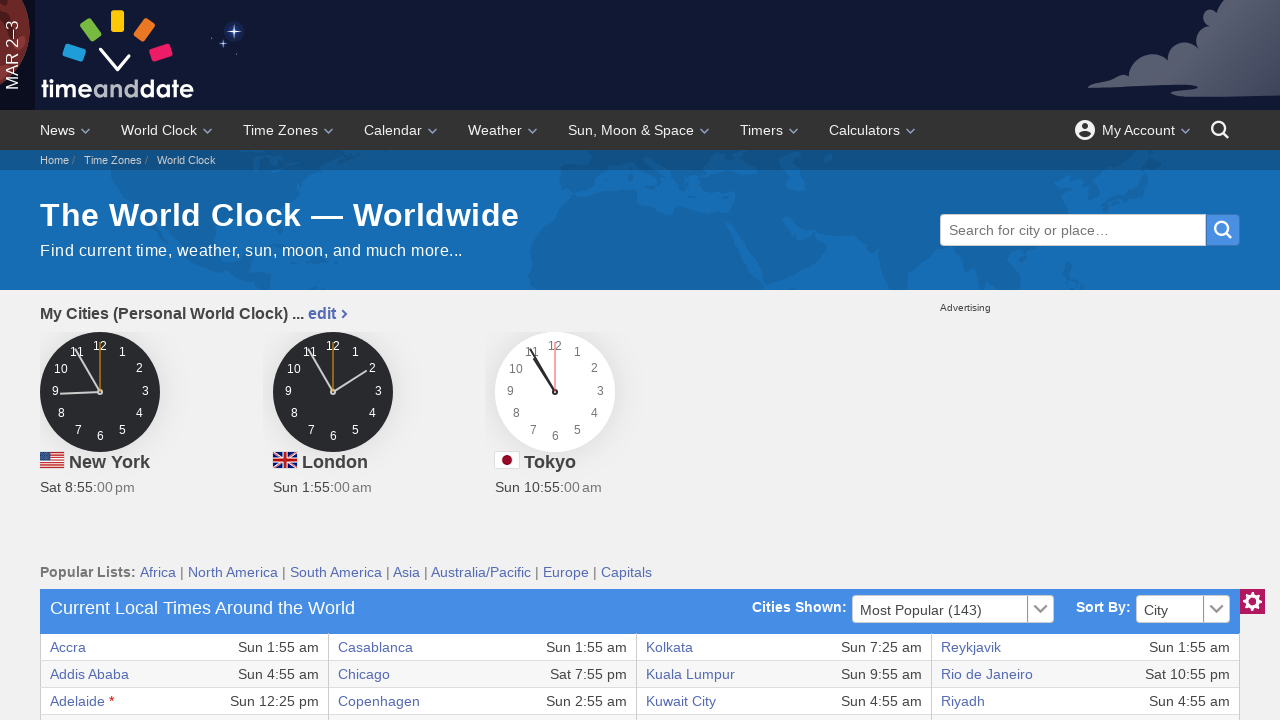

Table rows are present and visible
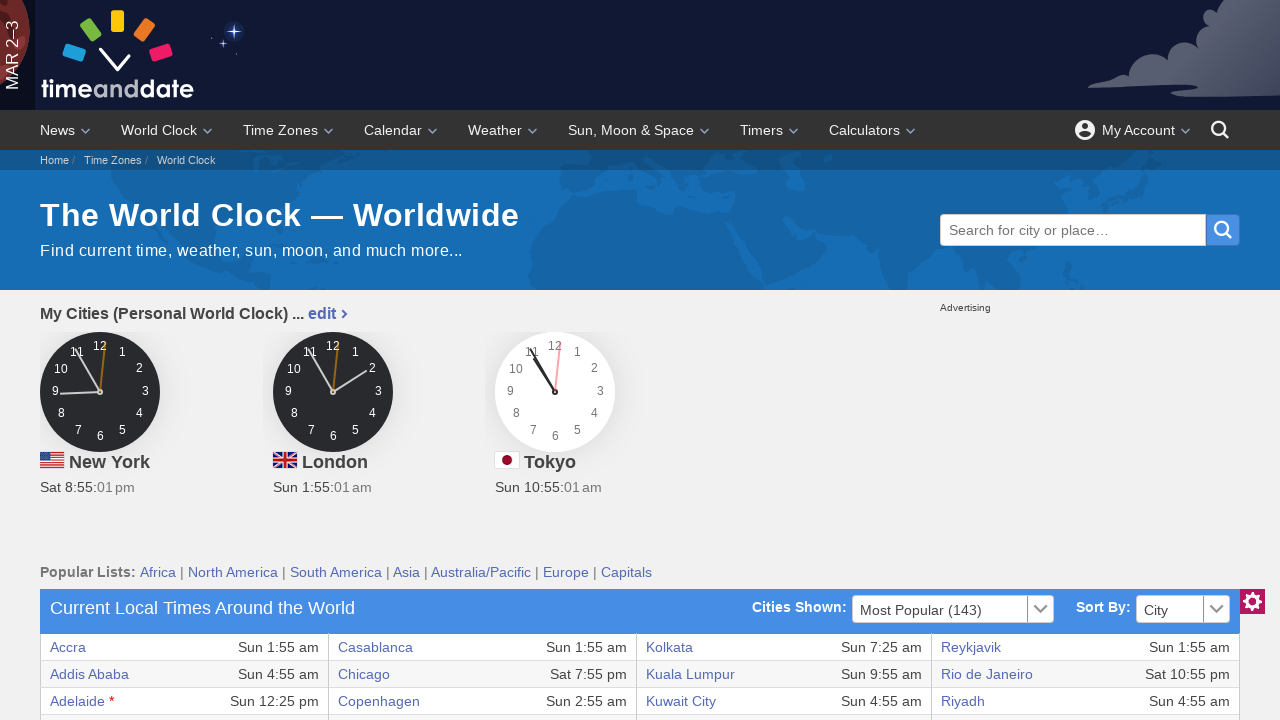

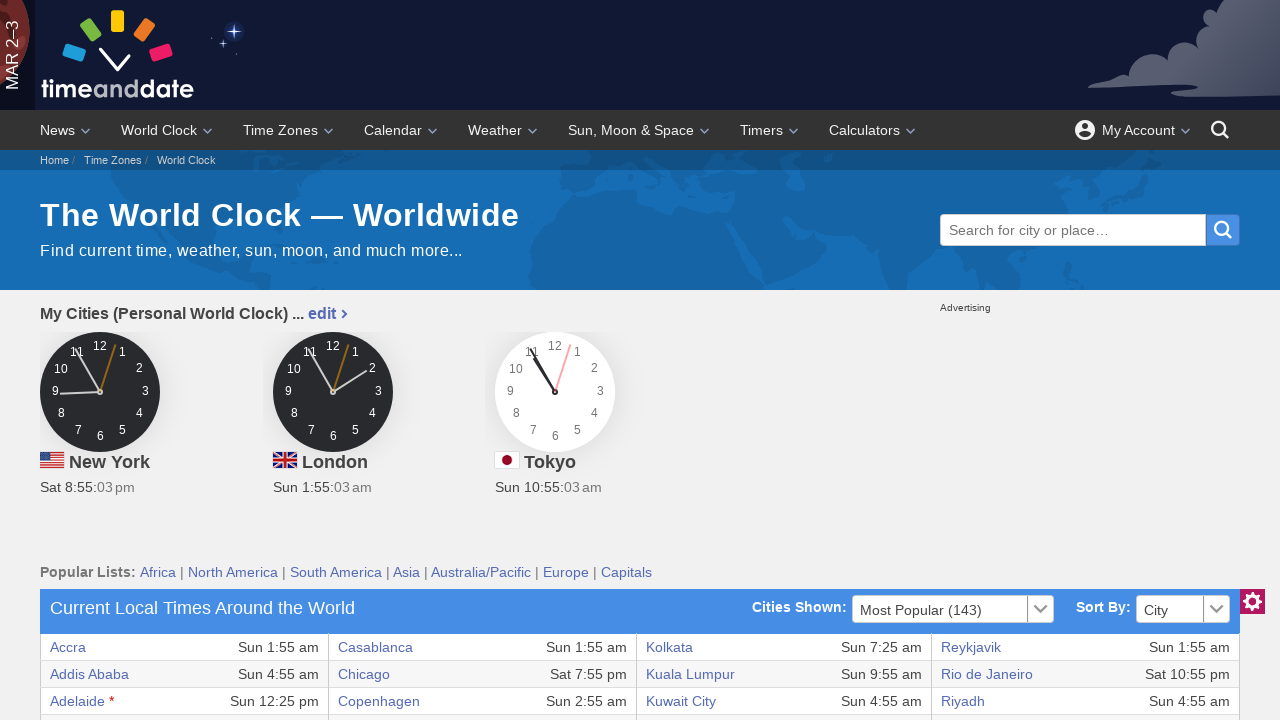